Tests country dropdown by selecting Australia and verifying all available country options

Starting URL: https://www.orangehrm.com/contact-sales/

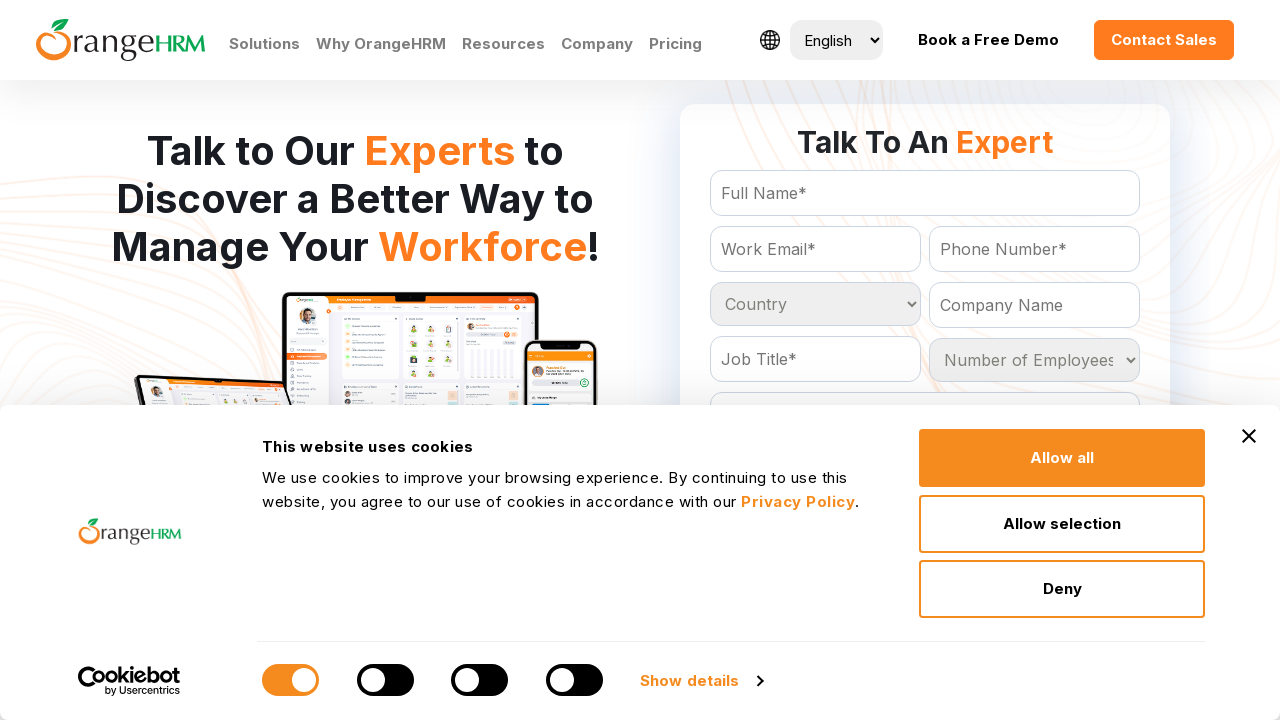

Located country dropdown element
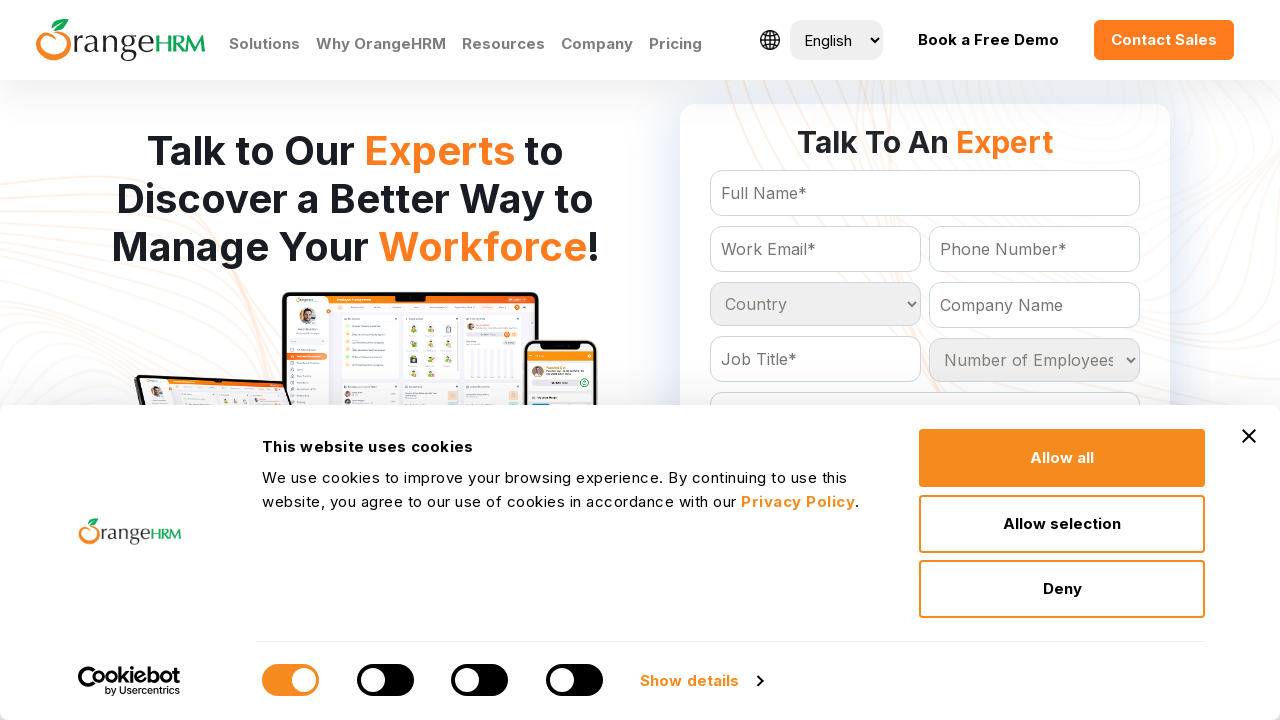

Retrieved all country options from dropdown
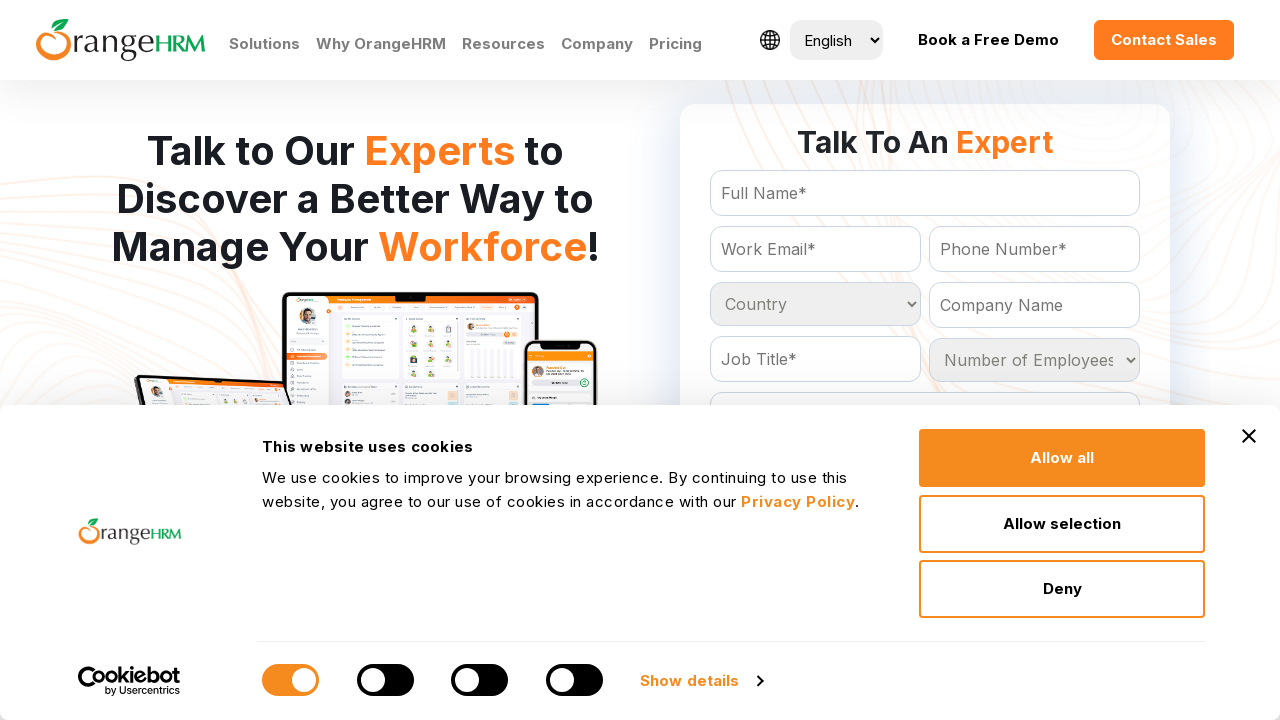

Verified 233 country options are available
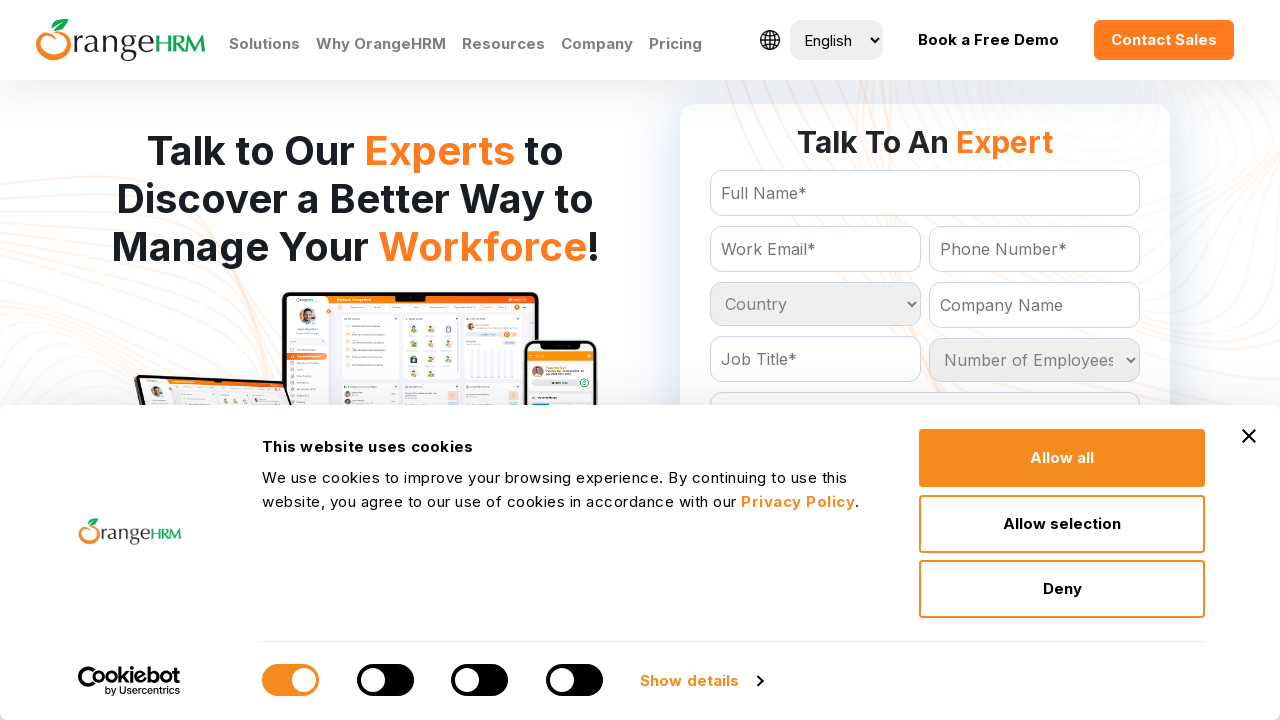

Printed all available country option labels
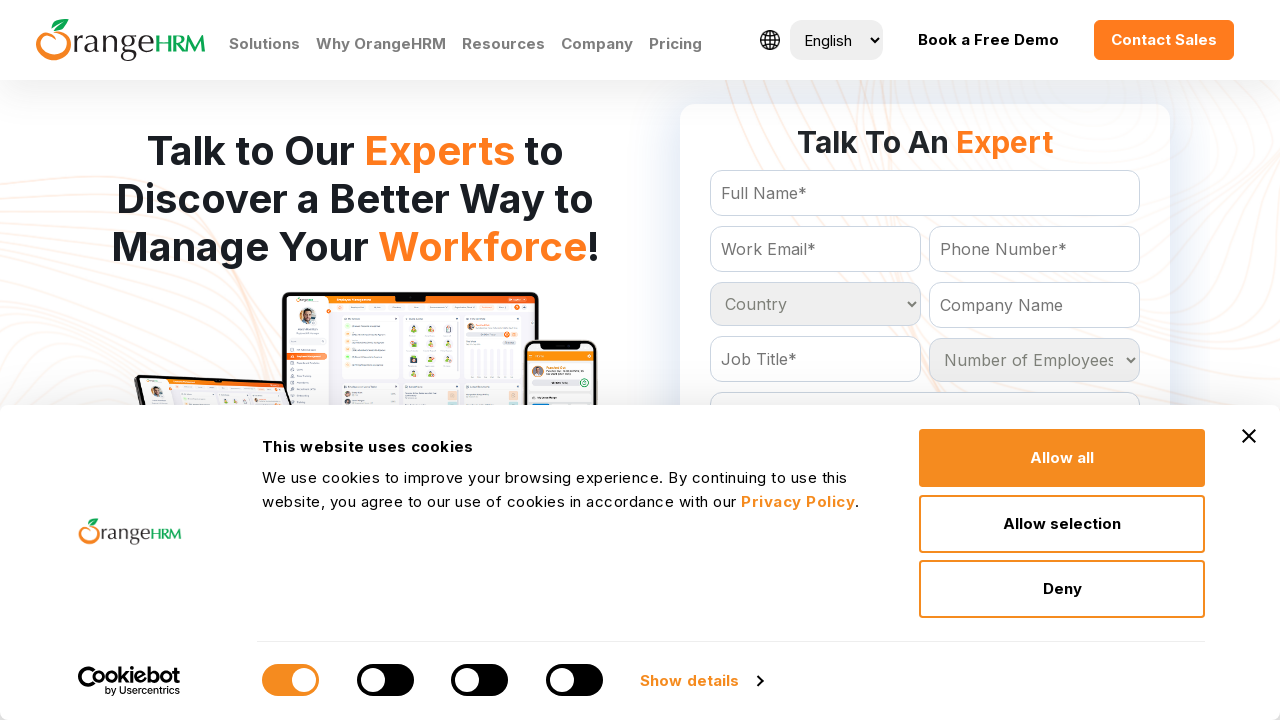

Selected Australia from the country dropdown on select[name='Country']
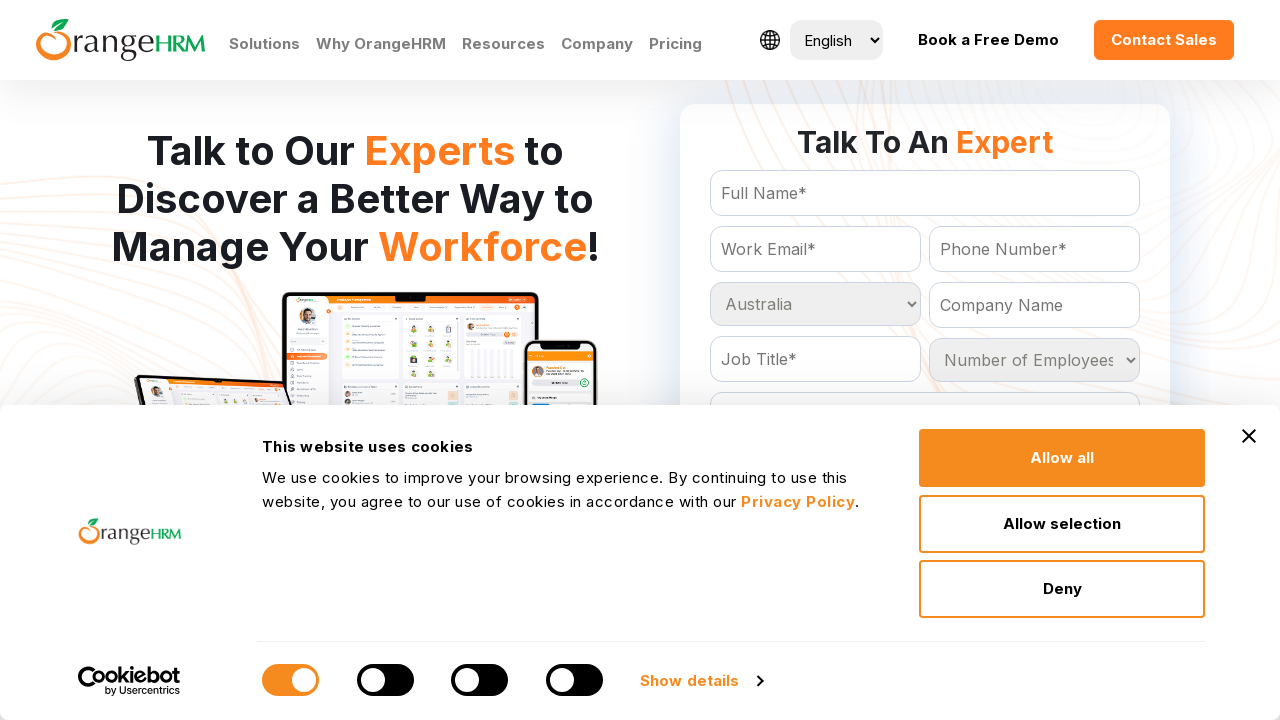

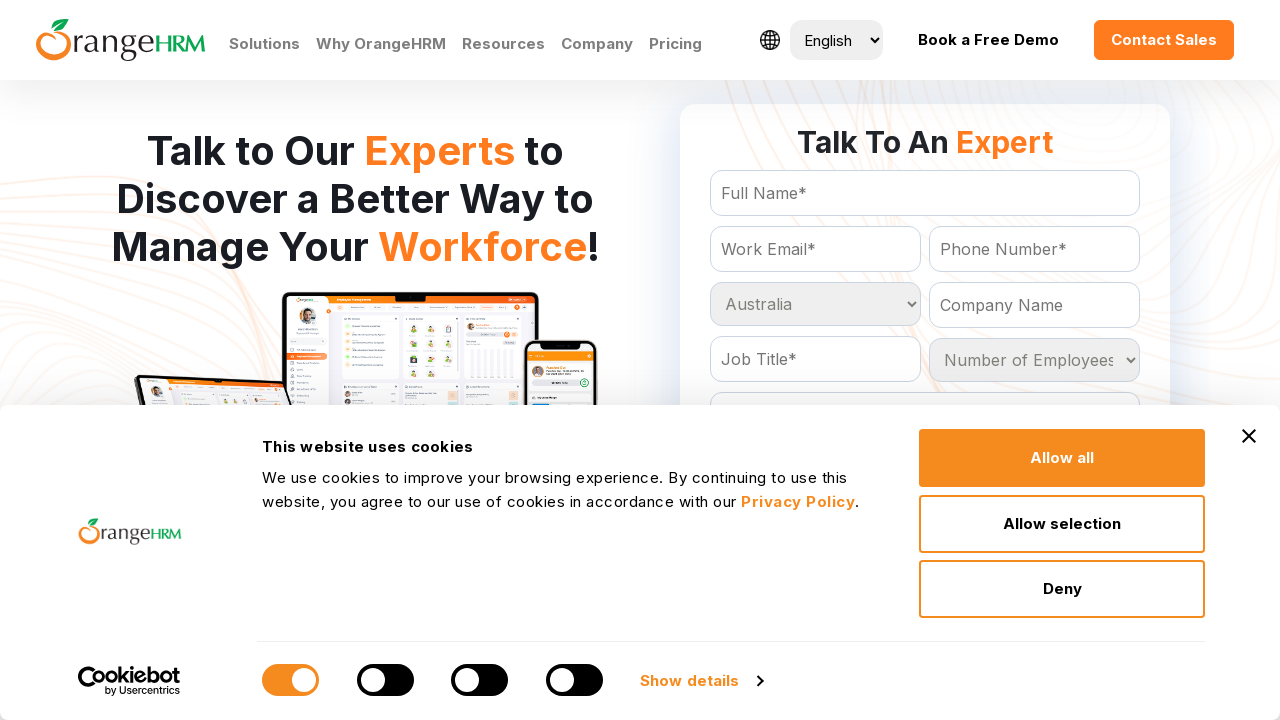